Tests python.org search feature by searching for "pycon" and verifying that search results are displayed

Starting URL: http://www.python.org

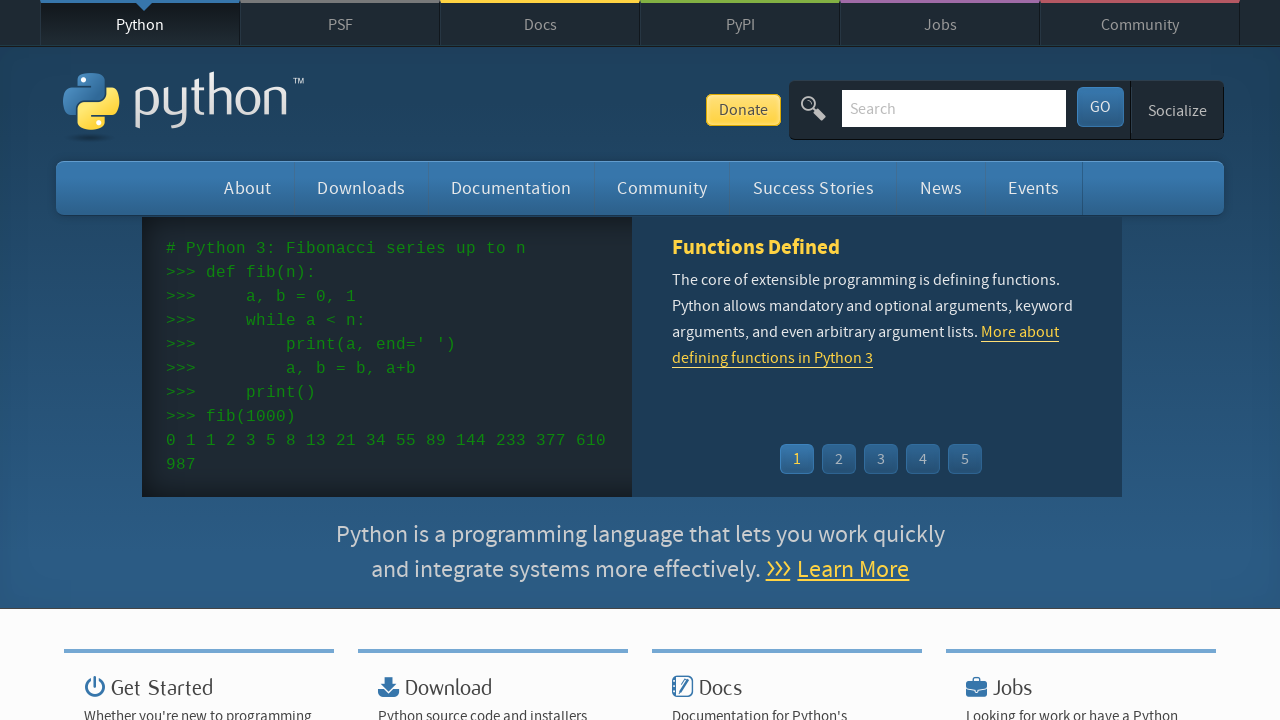

Verified page title contains 'Python'
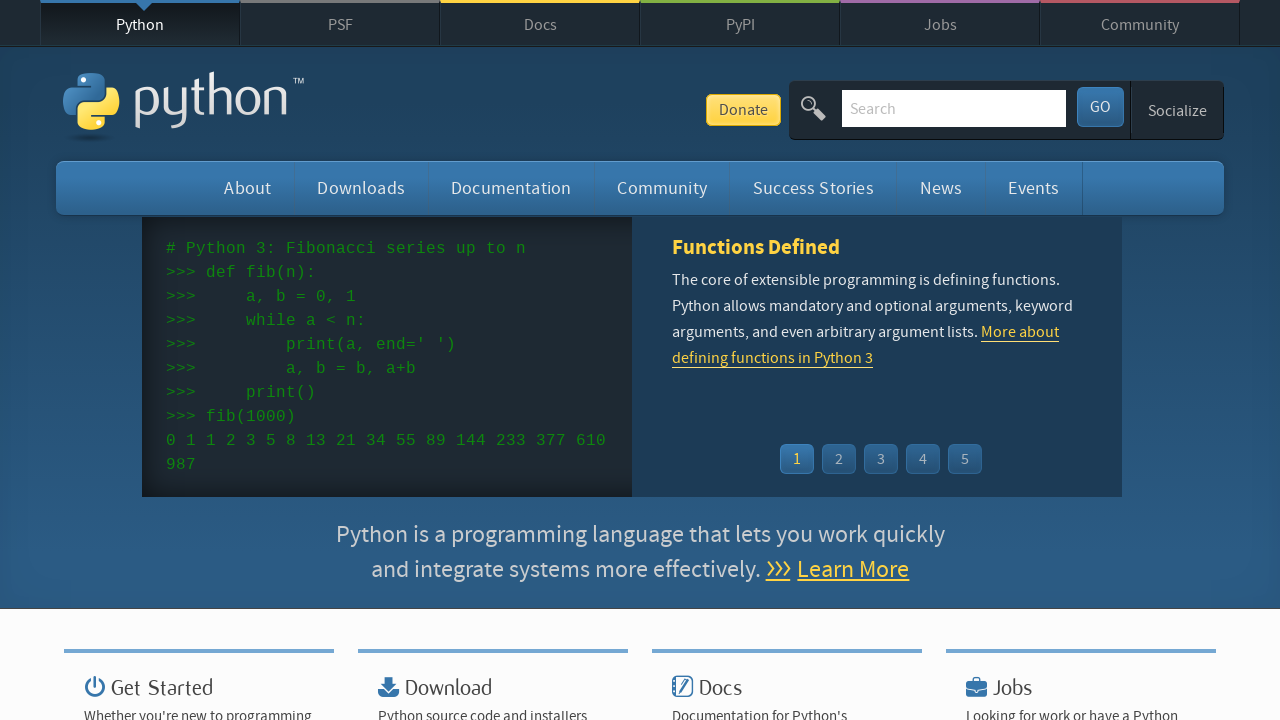

Filled search field with 'pycon' on input#id-search-field
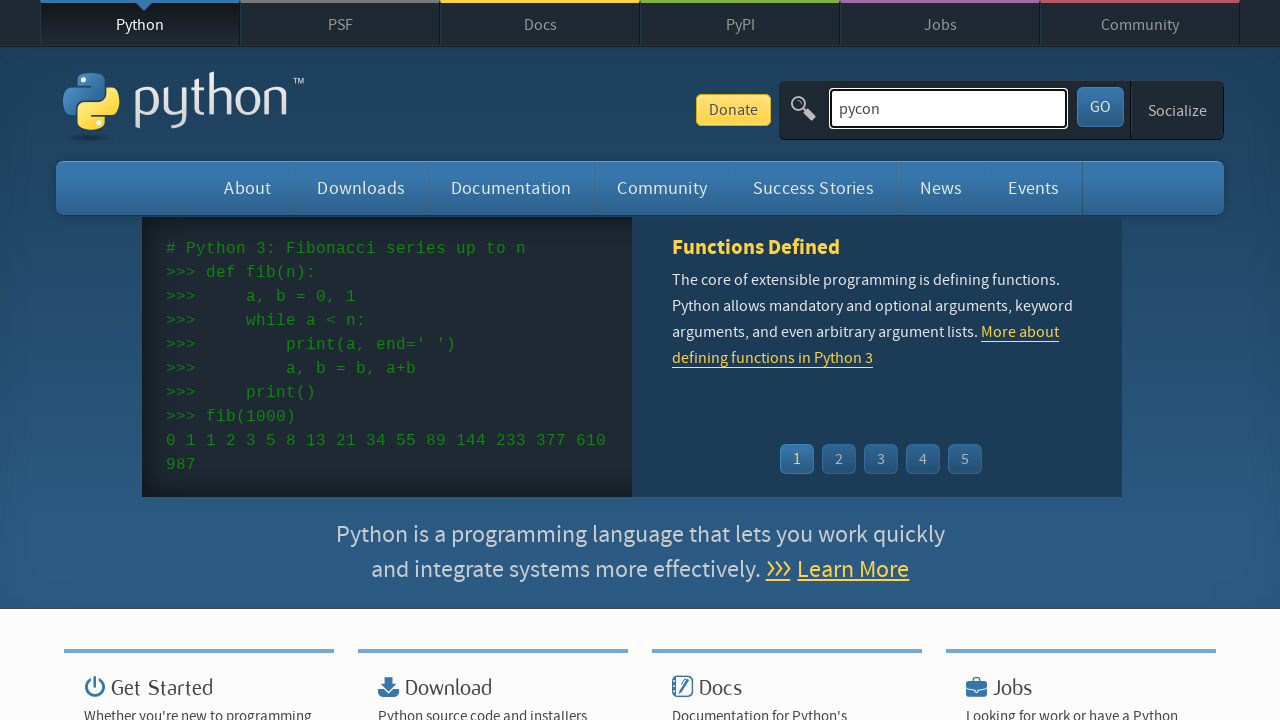

Clicked search button to perform search at (1100, 107) on button[type='submit']
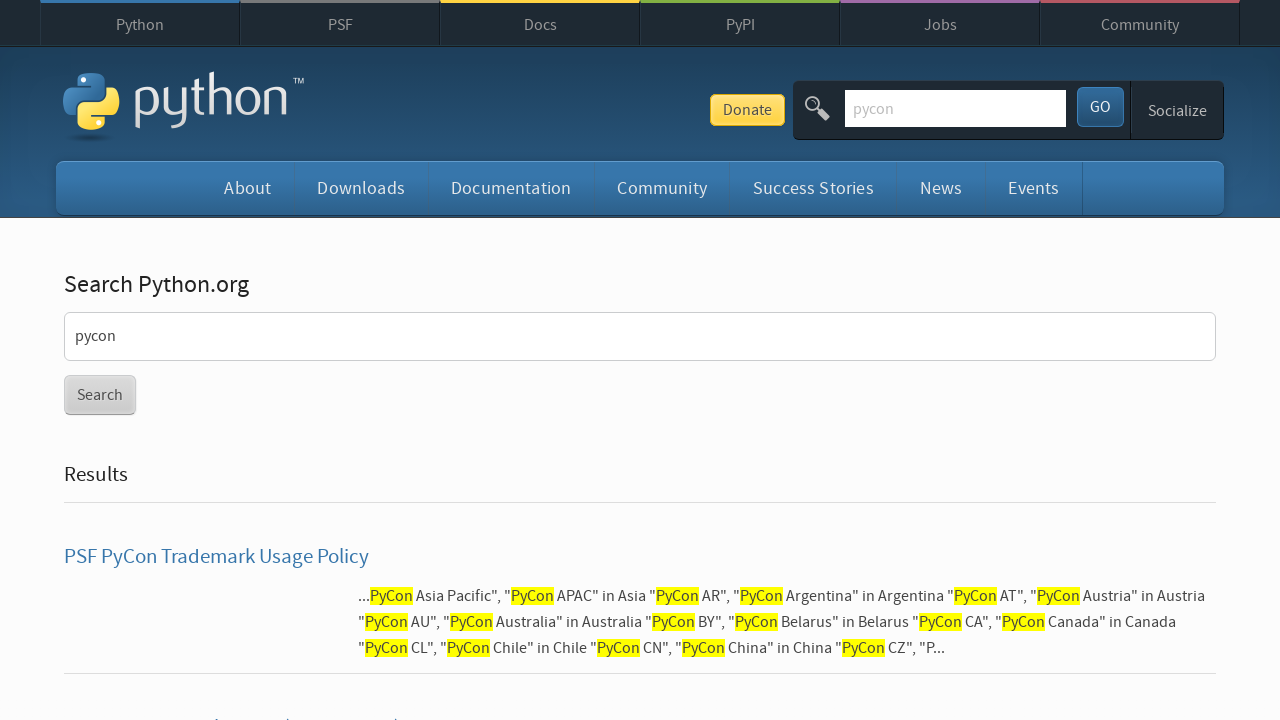

Search results loaded and displayed
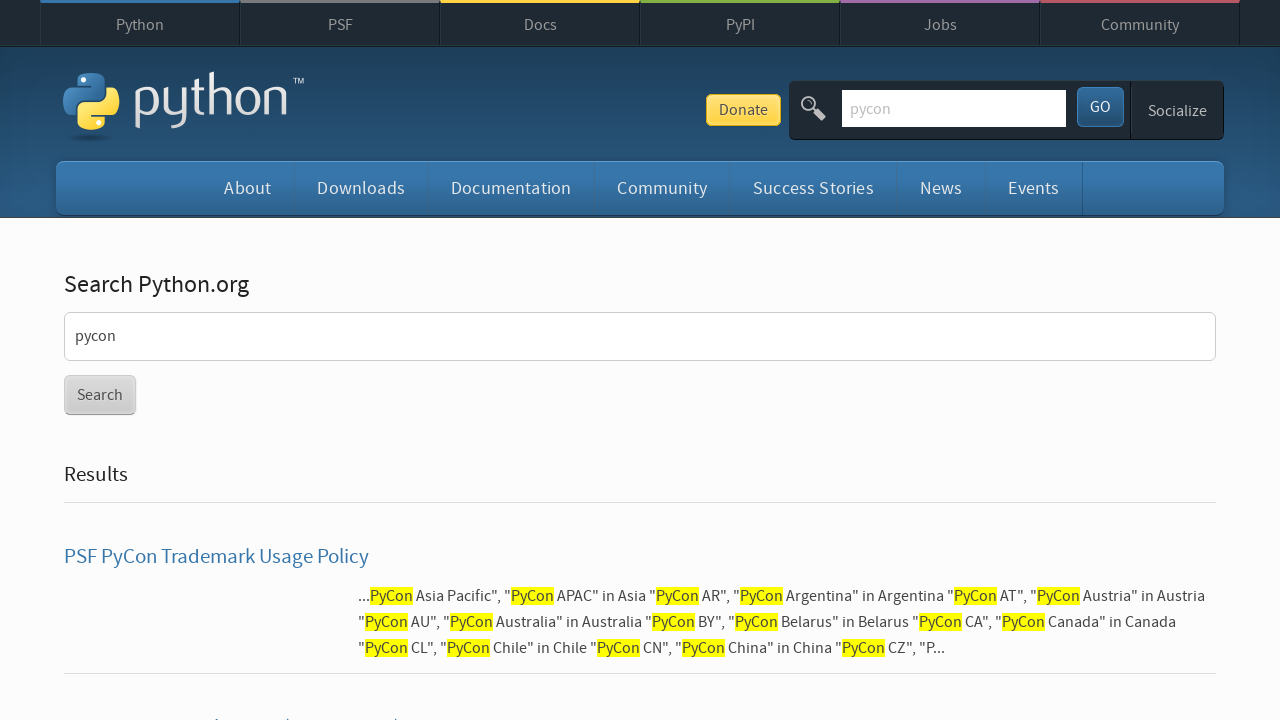

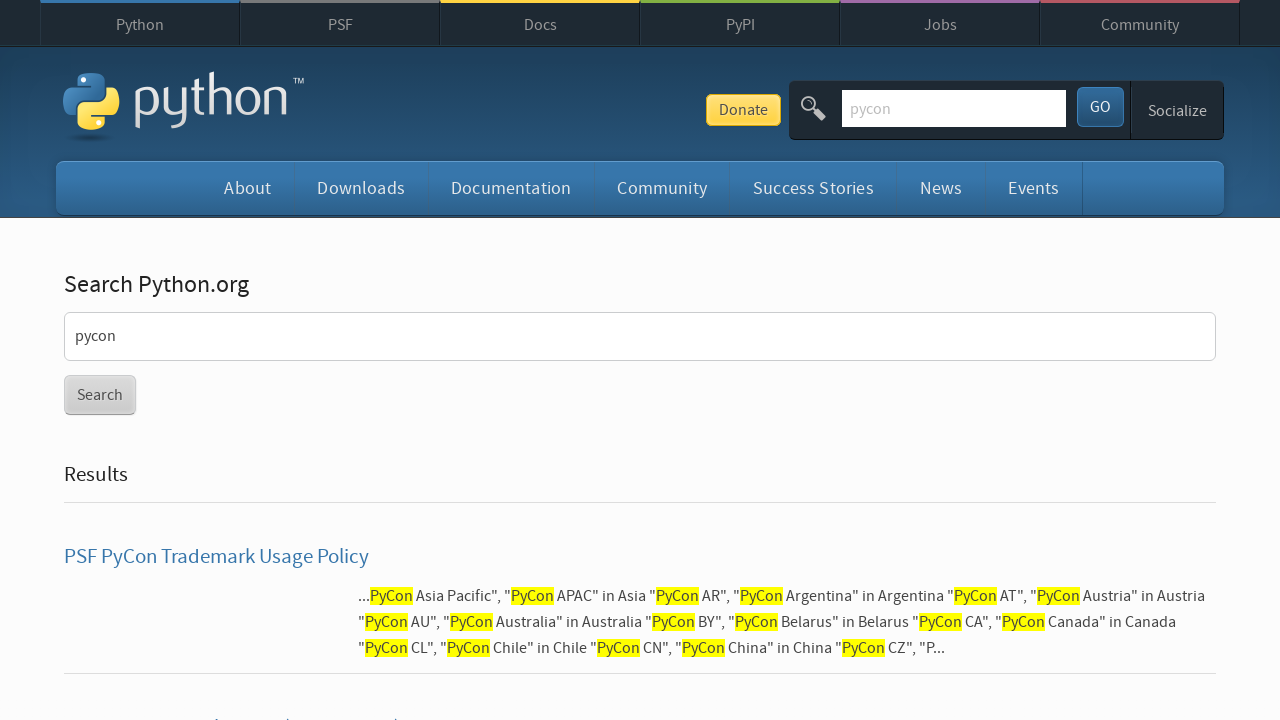